Tests checkbox functionality by toggling checkboxes and verifying their states

Starting URL: http://the-internet.herokuapp.com/checkboxes

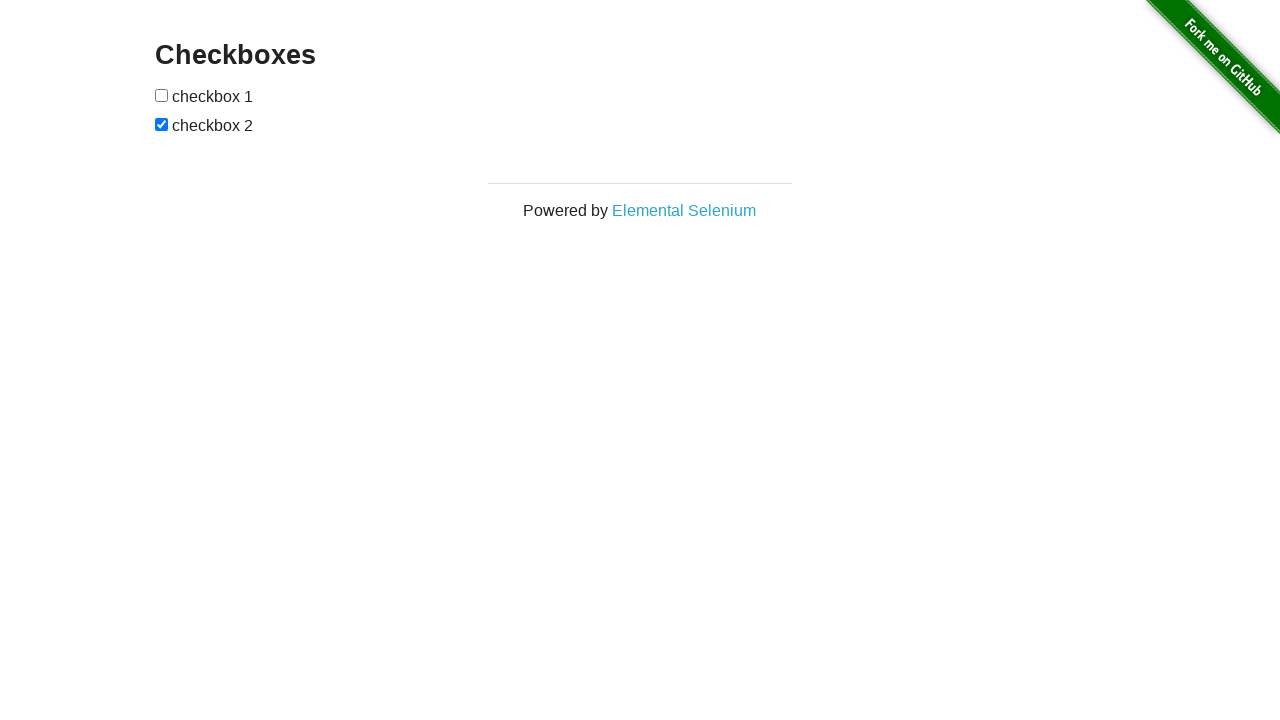

Located all checkboxes on the page
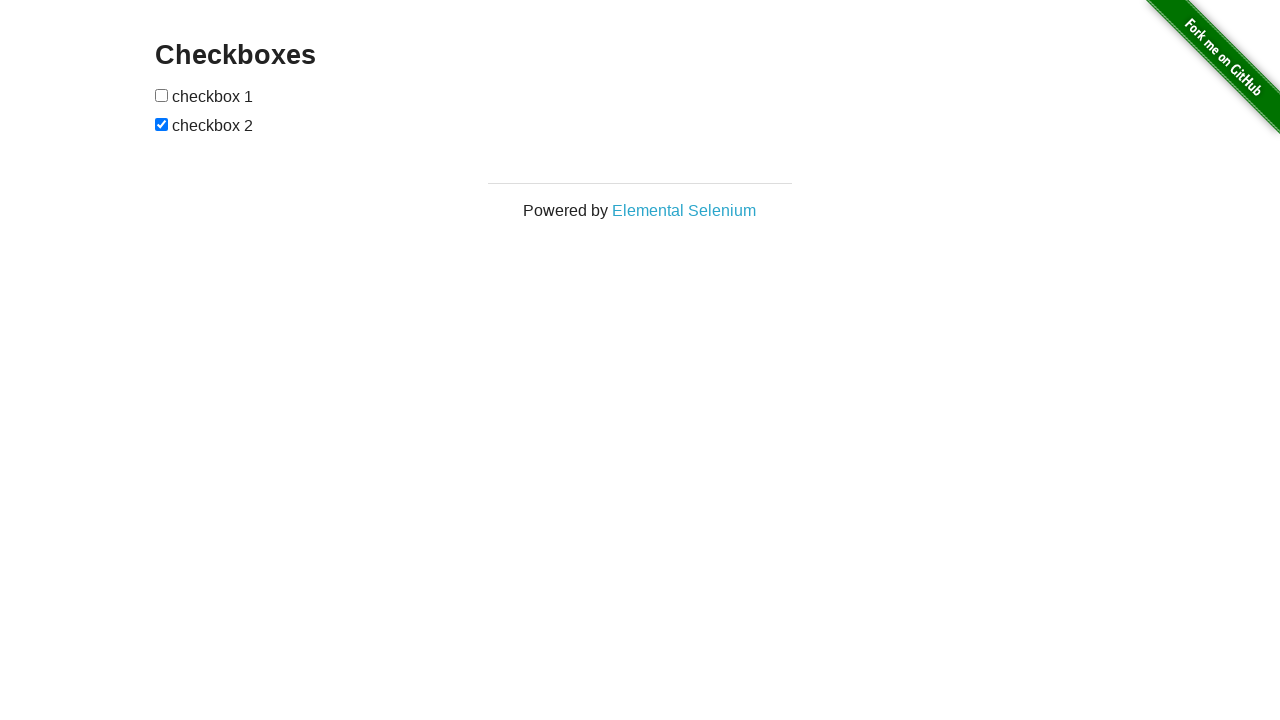

Clicked first checkbox to check it at (162, 95) on xpath=//input[@type='checkbox'] >> nth=0
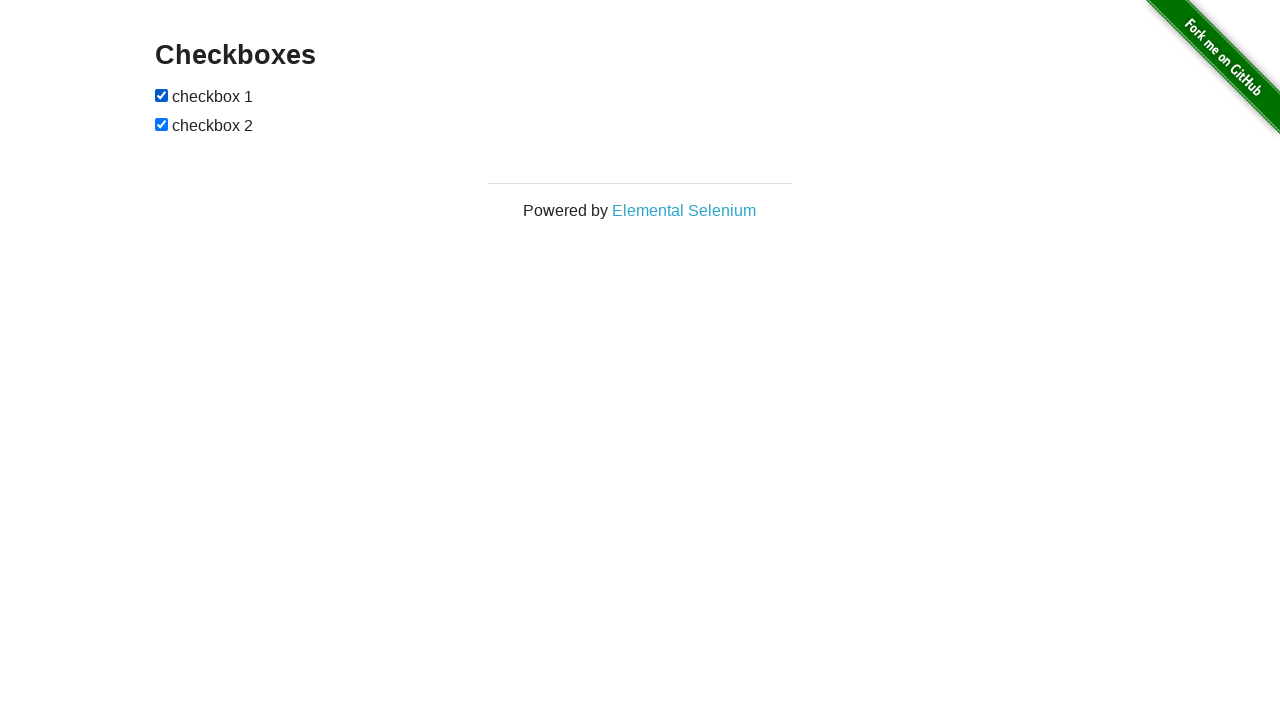

Clicked second checkbox to uncheck it at (162, 124) on xpath=//input[@type='checkbox'] >> nth=1
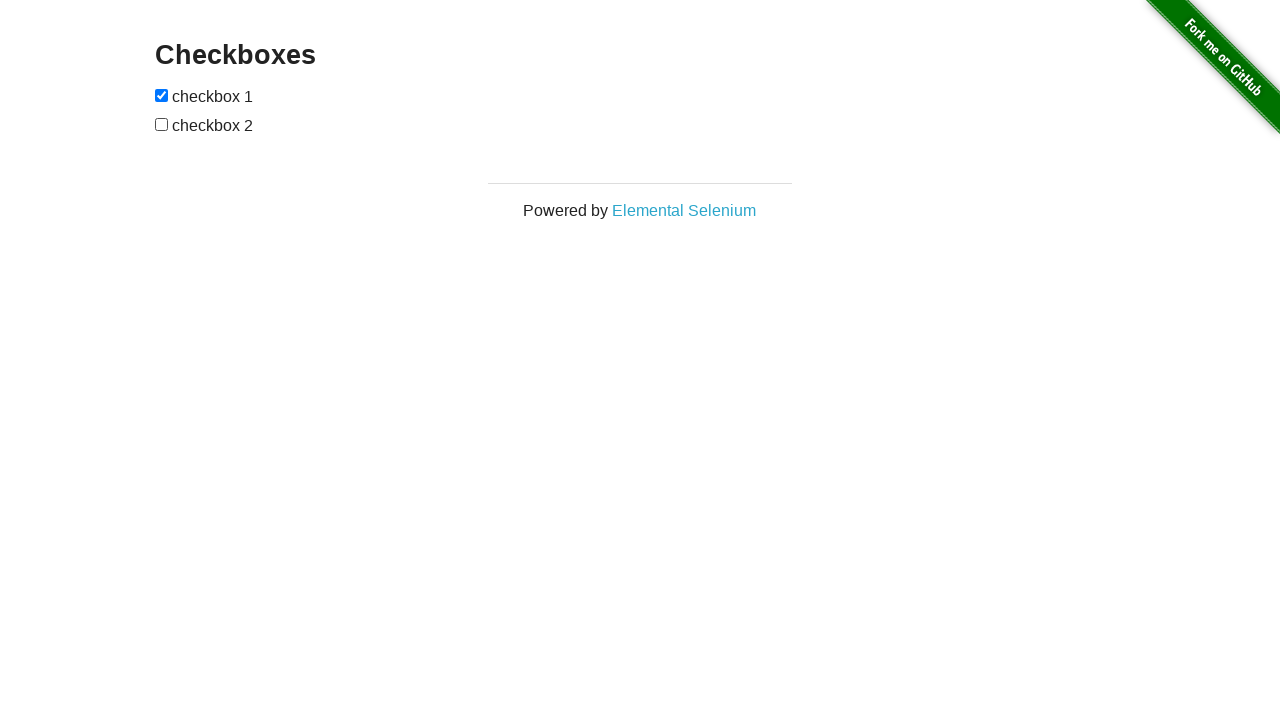

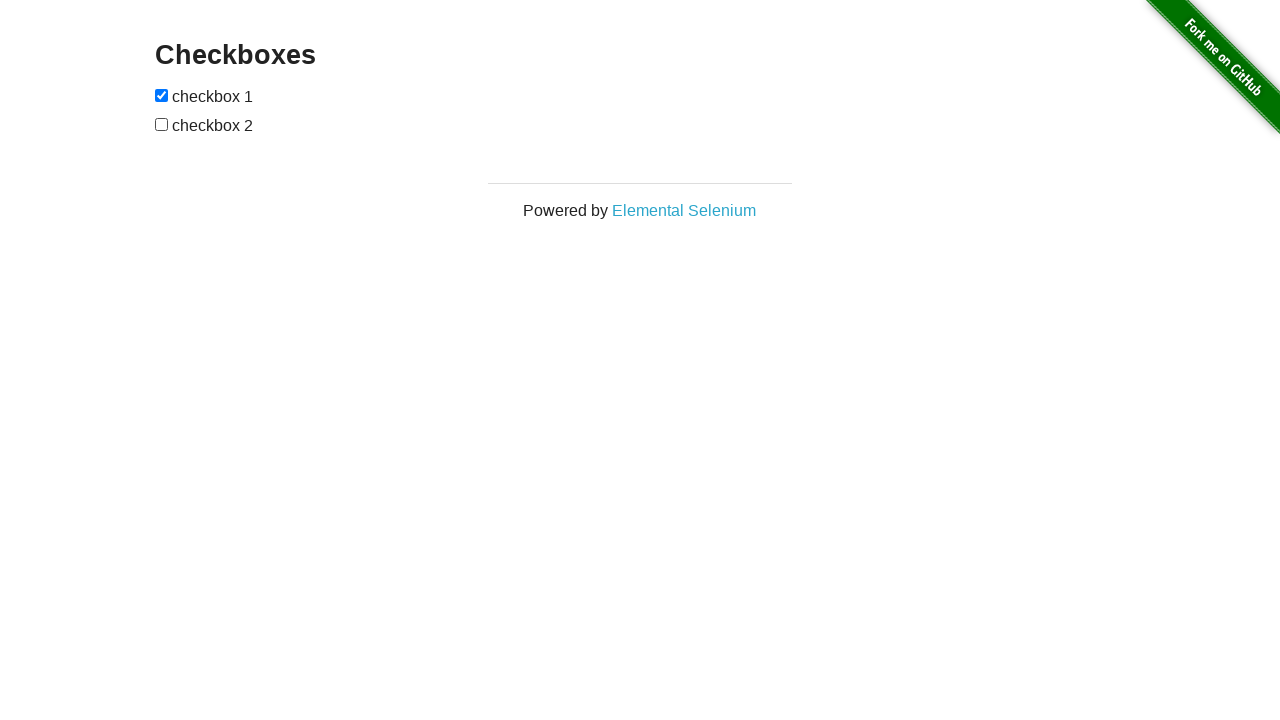